Tests the PDF to Word converter page by clicking the file upload button to trigger the file picker interface

Starting URL: https://www.ilovepdf.com/pdf_to_word

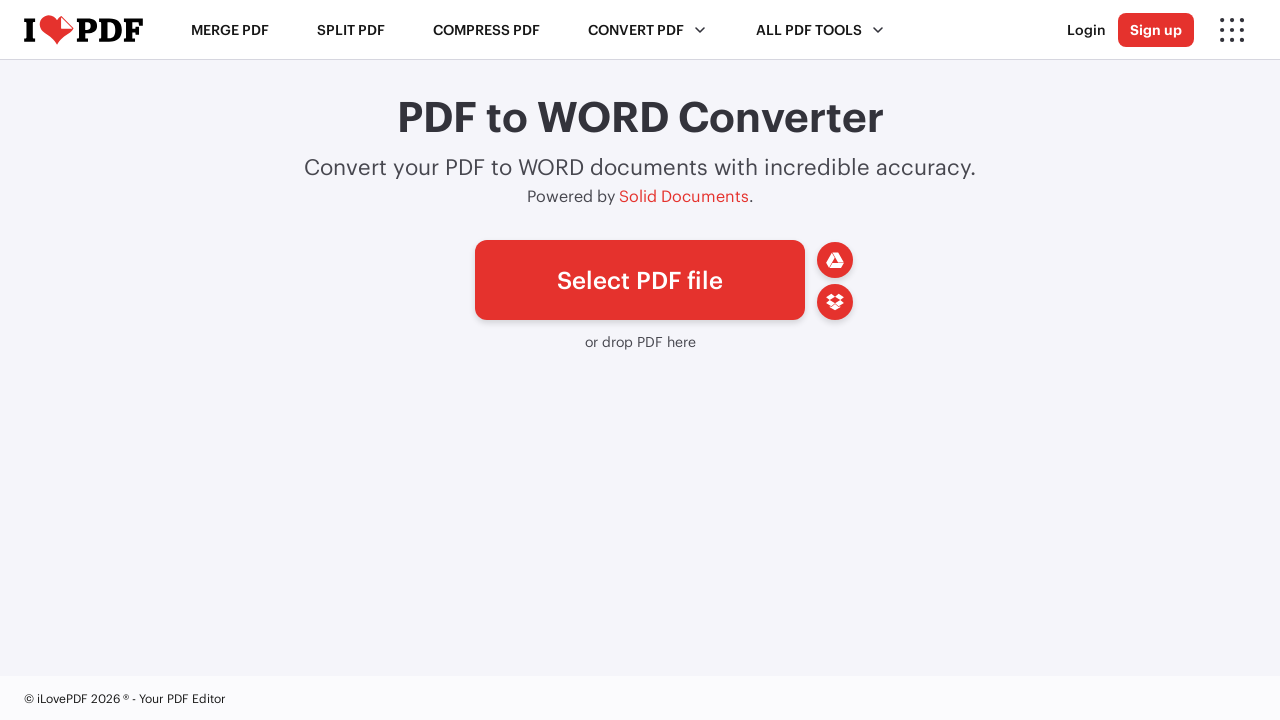

Clicked file upload button to trigger file picker interface at (640, 280) on xpath=//*[@id='pickfiles']/span
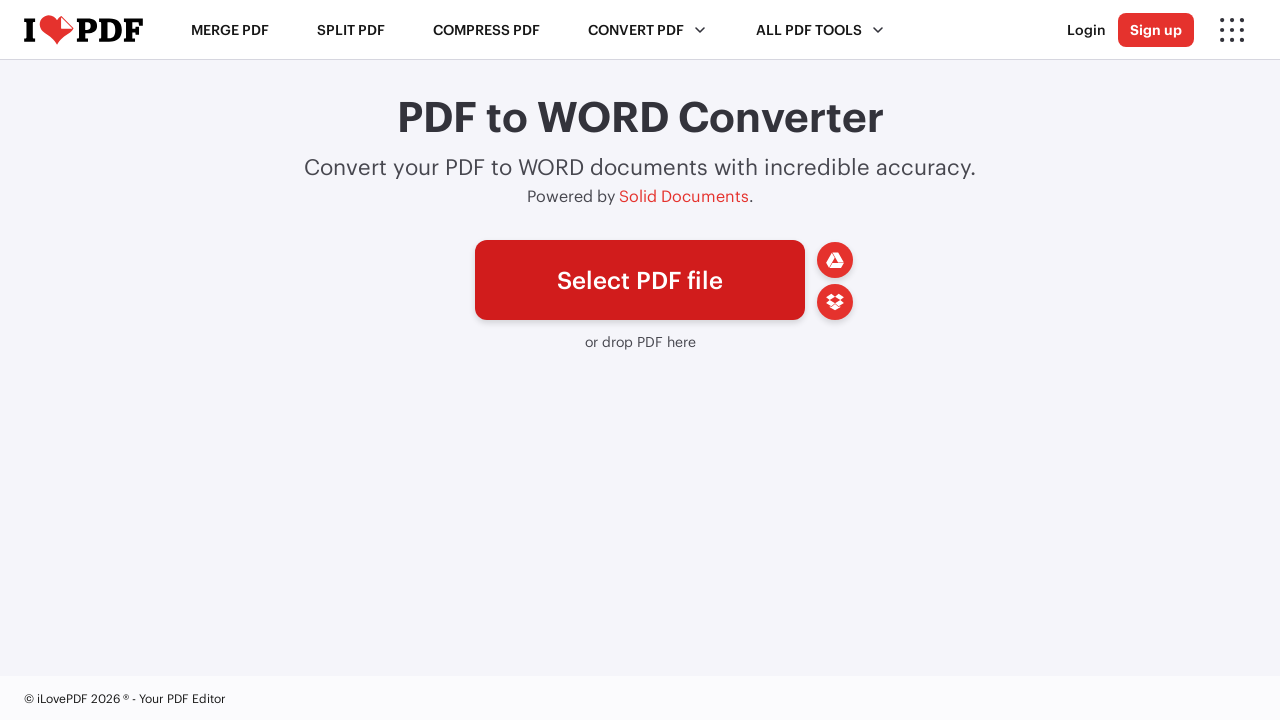

Waited for file picker to initialize
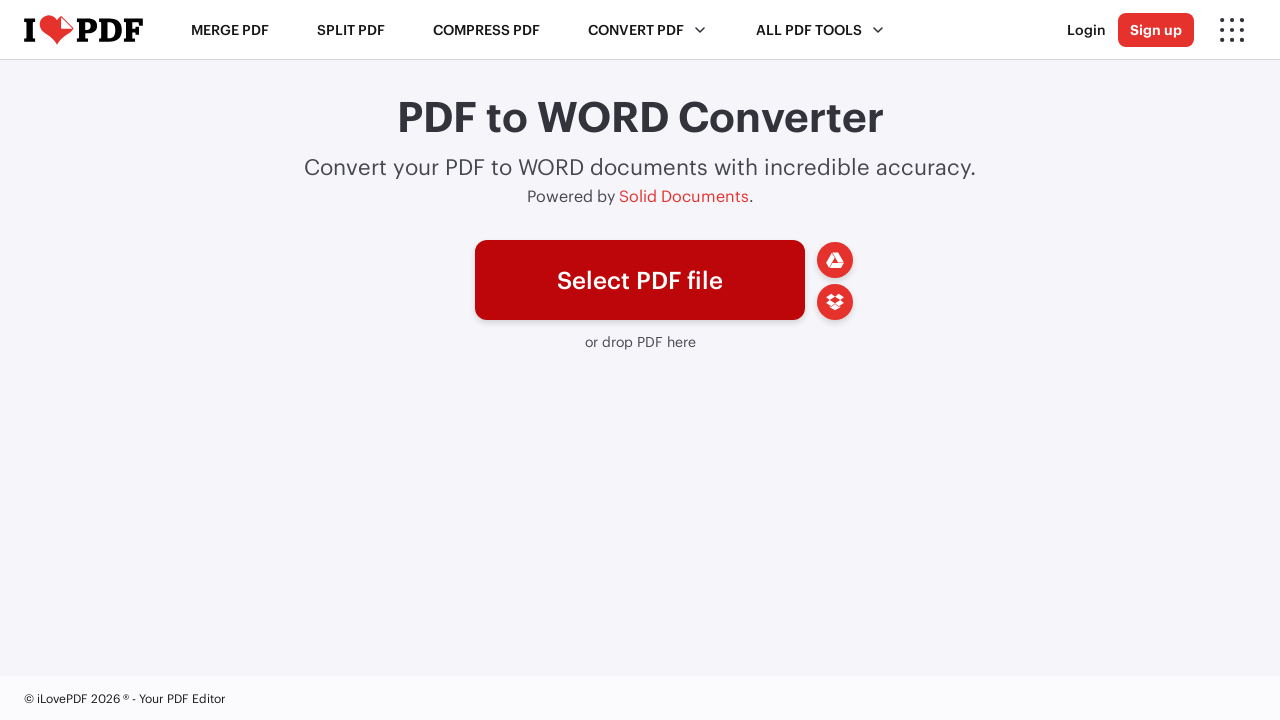

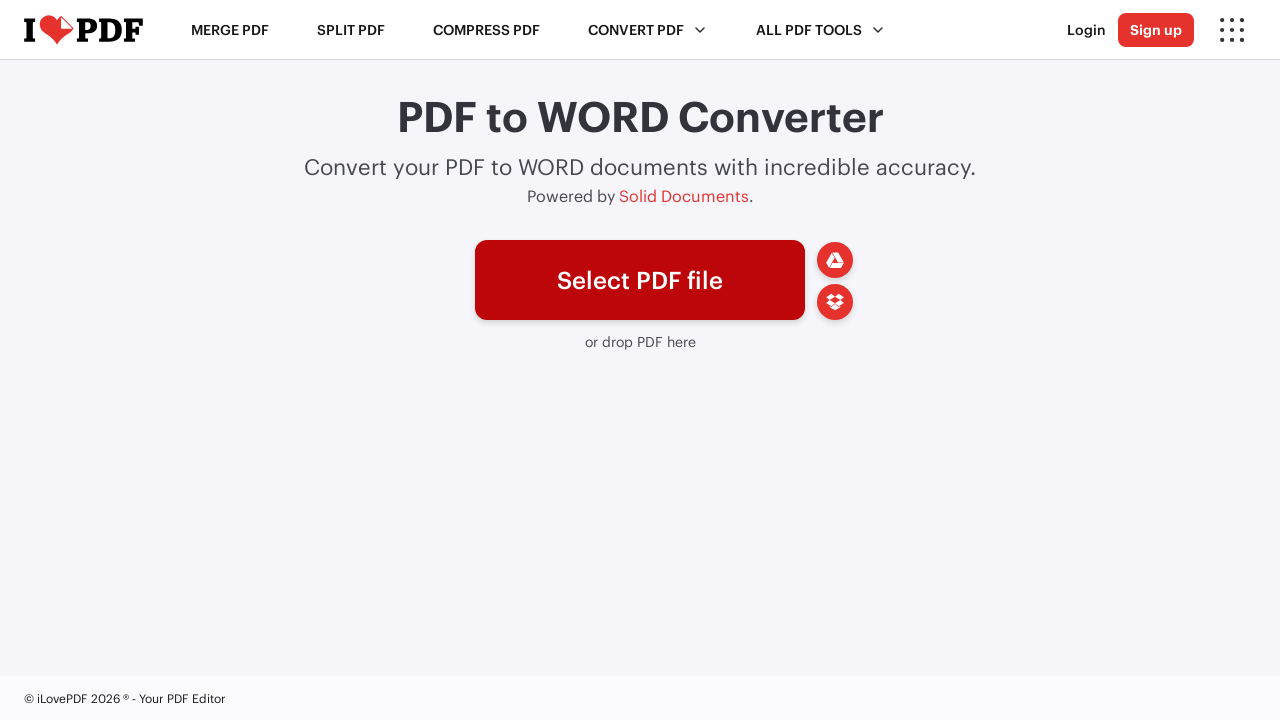